Tests that entering a non-numeric value in the first input field displays an appropriate error message

Starting URL: https://testsheepnz.github.io/BasicCalculator.html

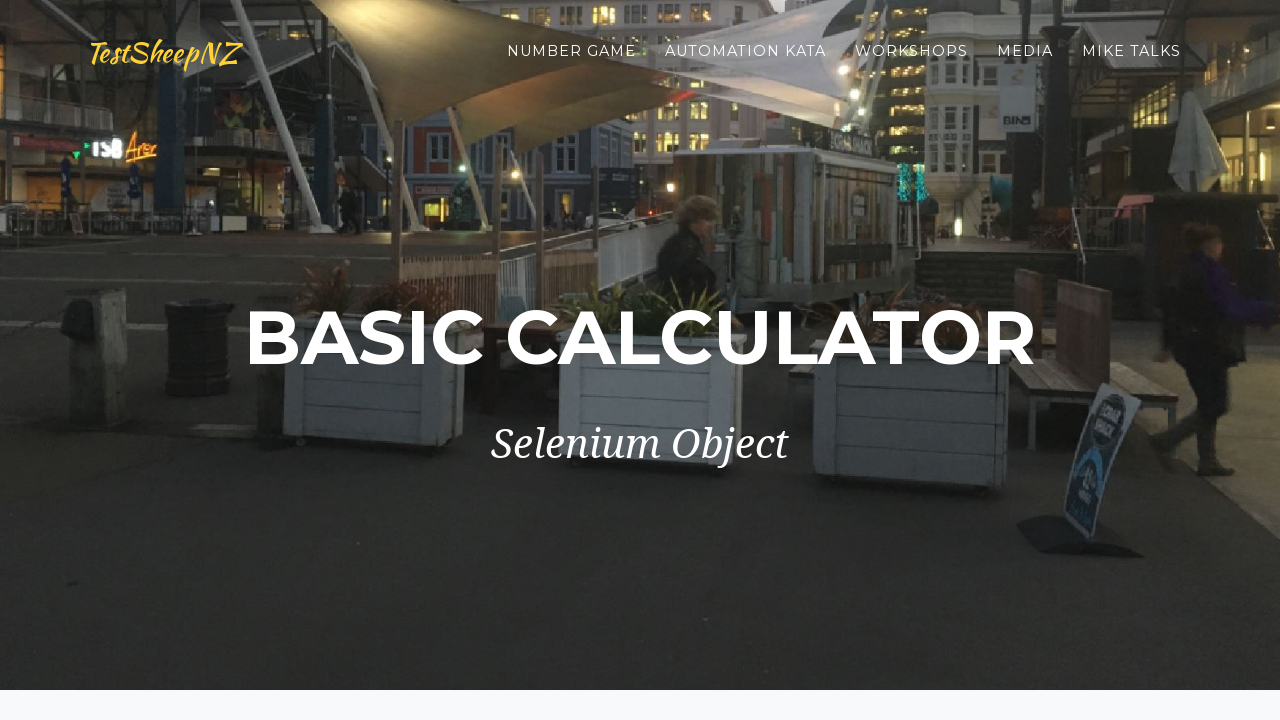

Navigated to Basic Calculator page
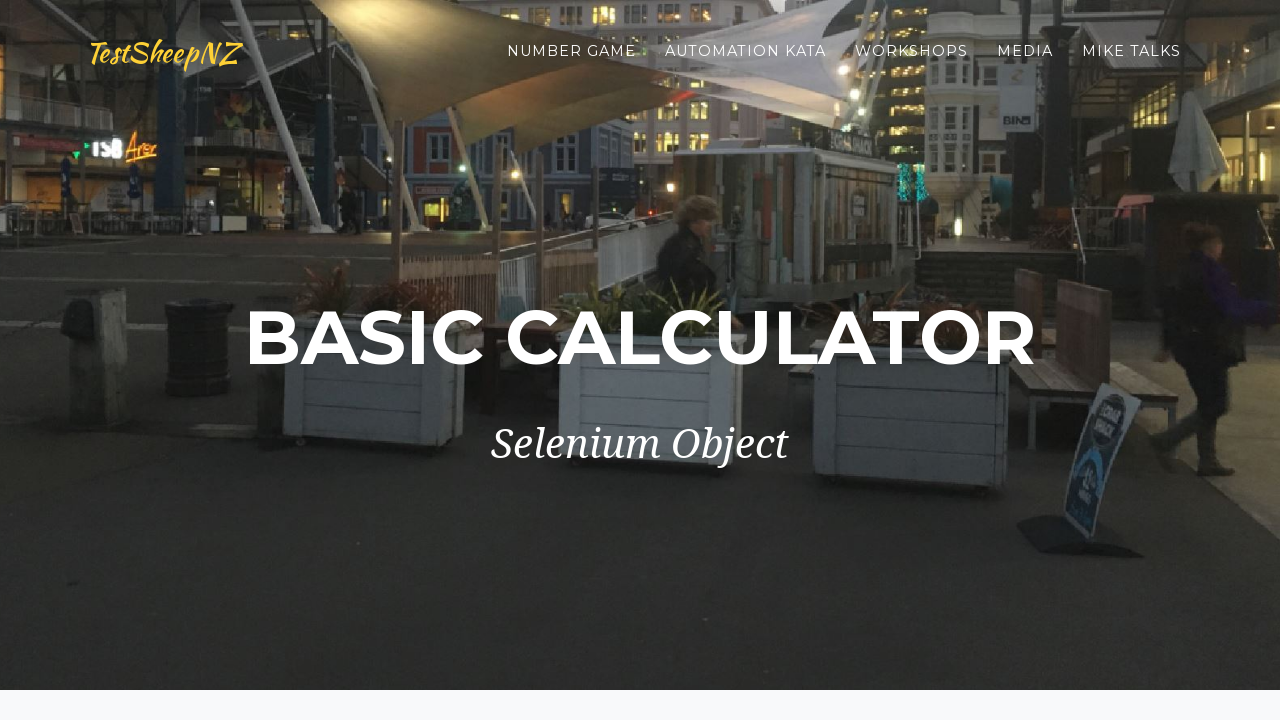

Entered non-numeric value 'hola' in the first input field on #number1Field
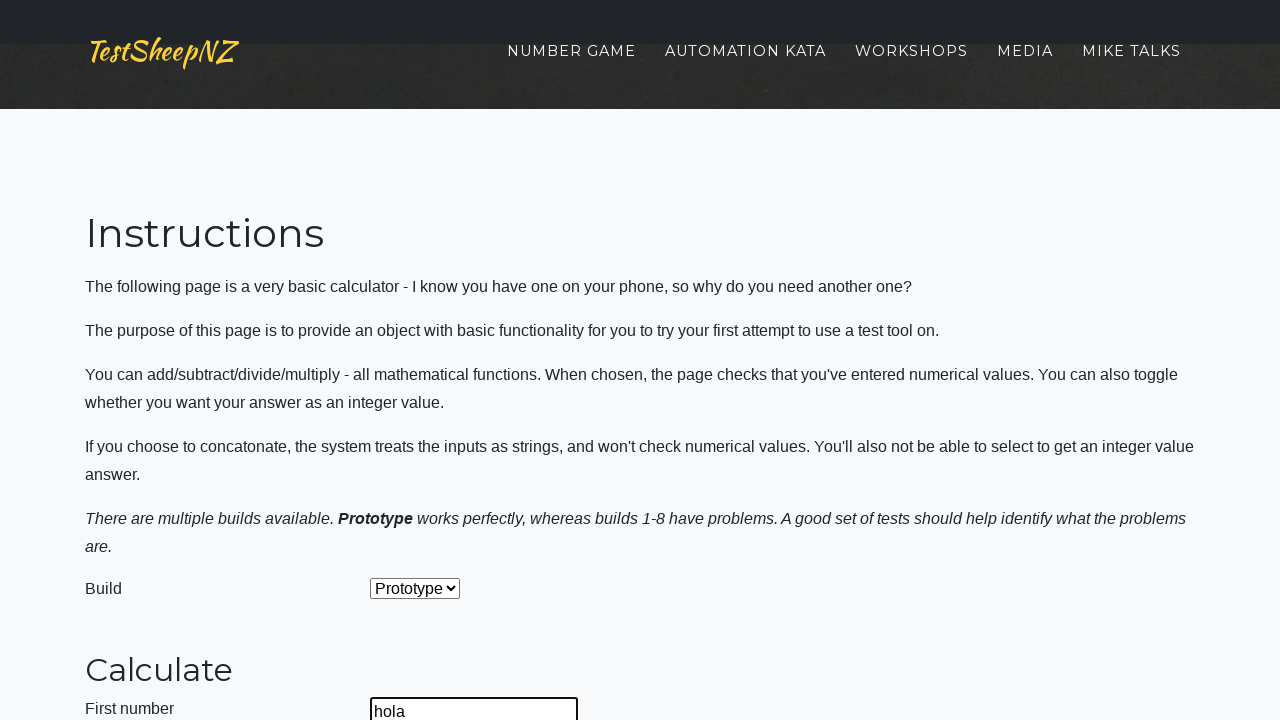

Clicked the calculate button at (422, 361) on #calculateButton
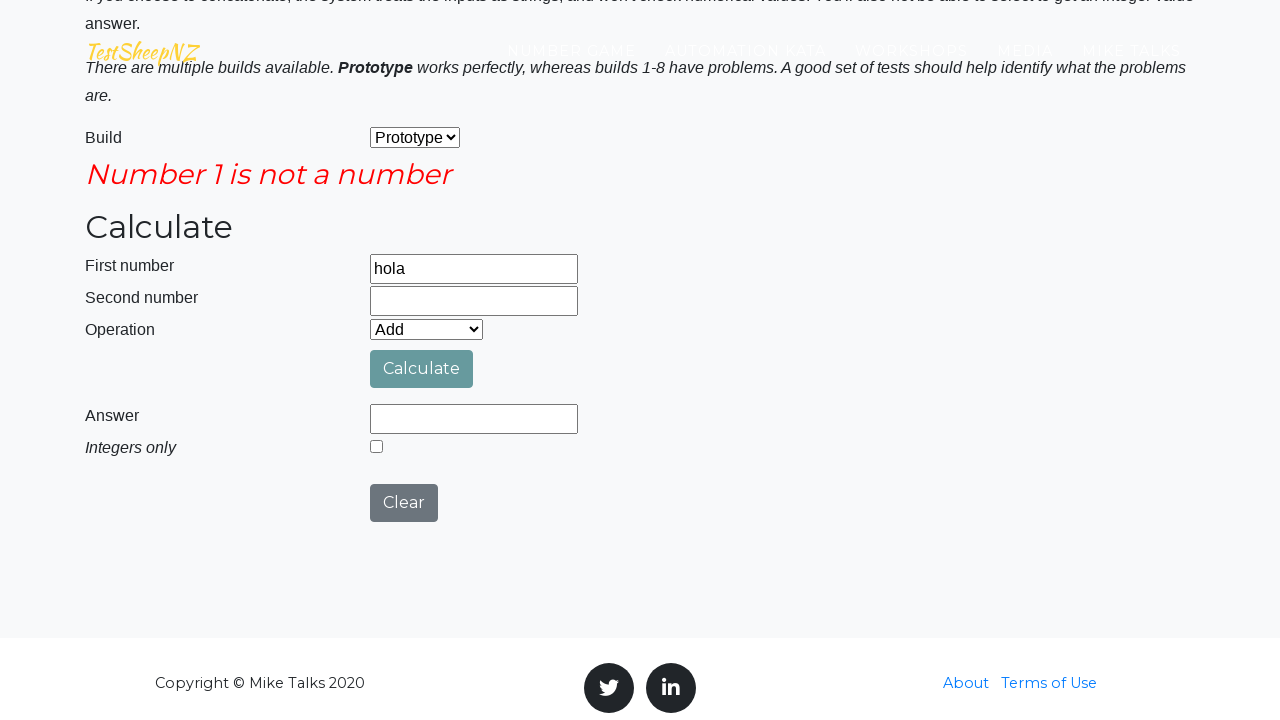

Verified error message text content equals 'Number 1 is not a number'
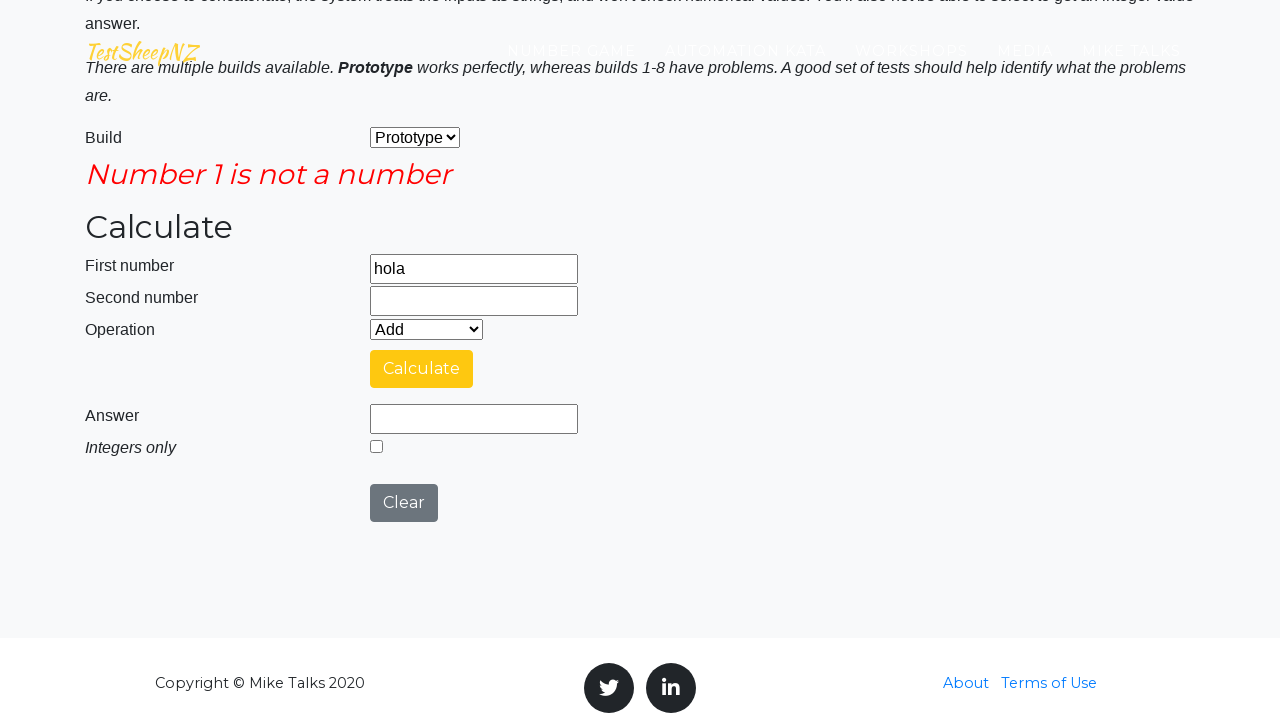

Verified error message field is visible
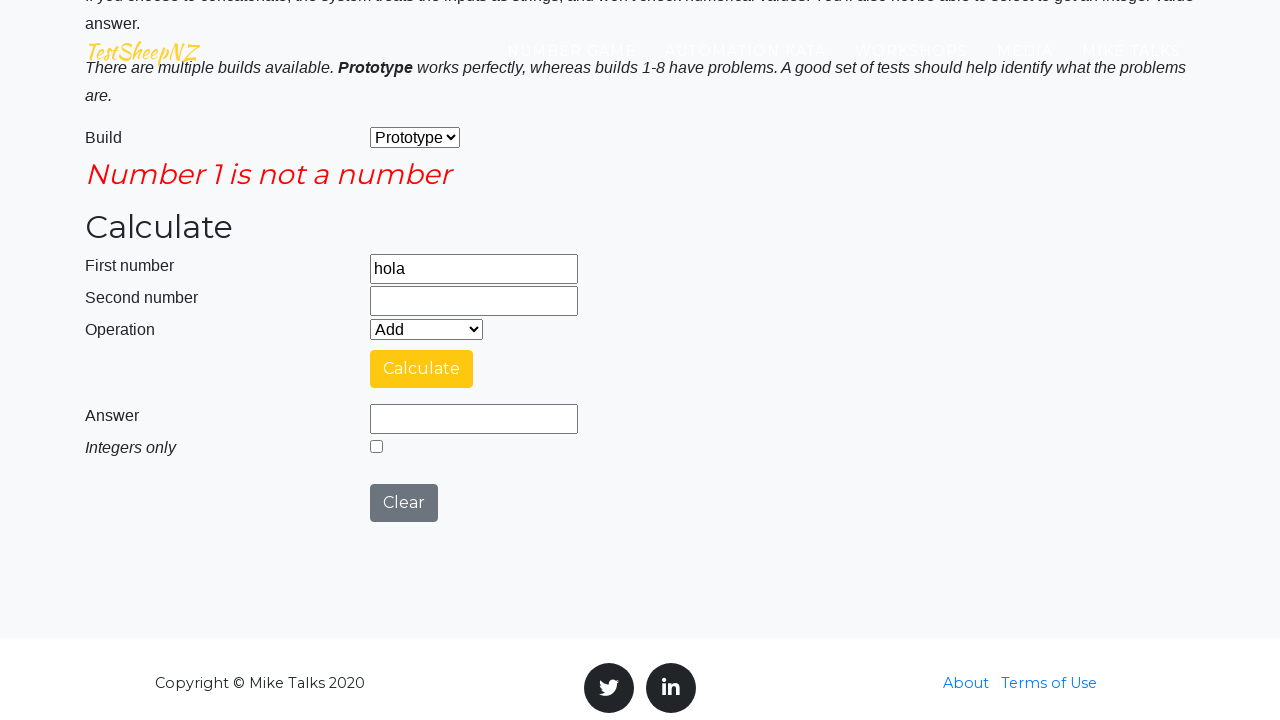

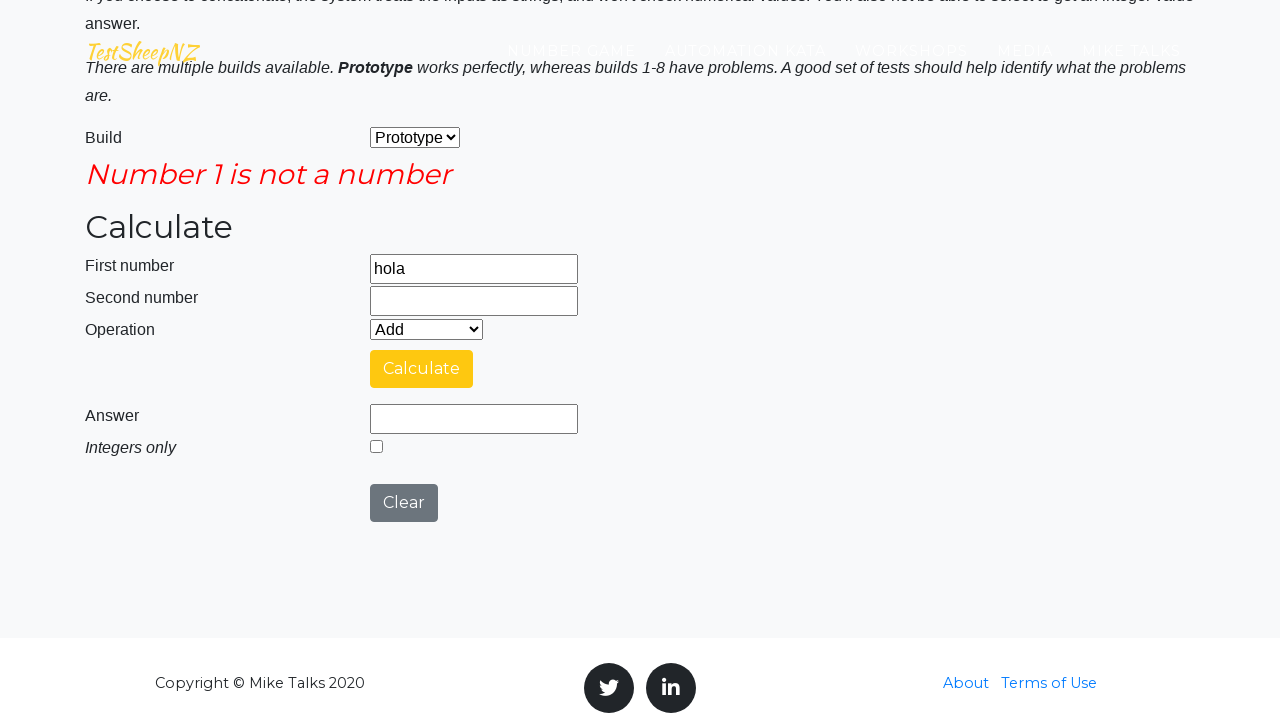